Navigates to an article page and attempts to select a checkbox with name "permission" if it is not already selected.

Starting URL: https://www.nngroup.com/articles/checkboxes-vs-radio-buttons/

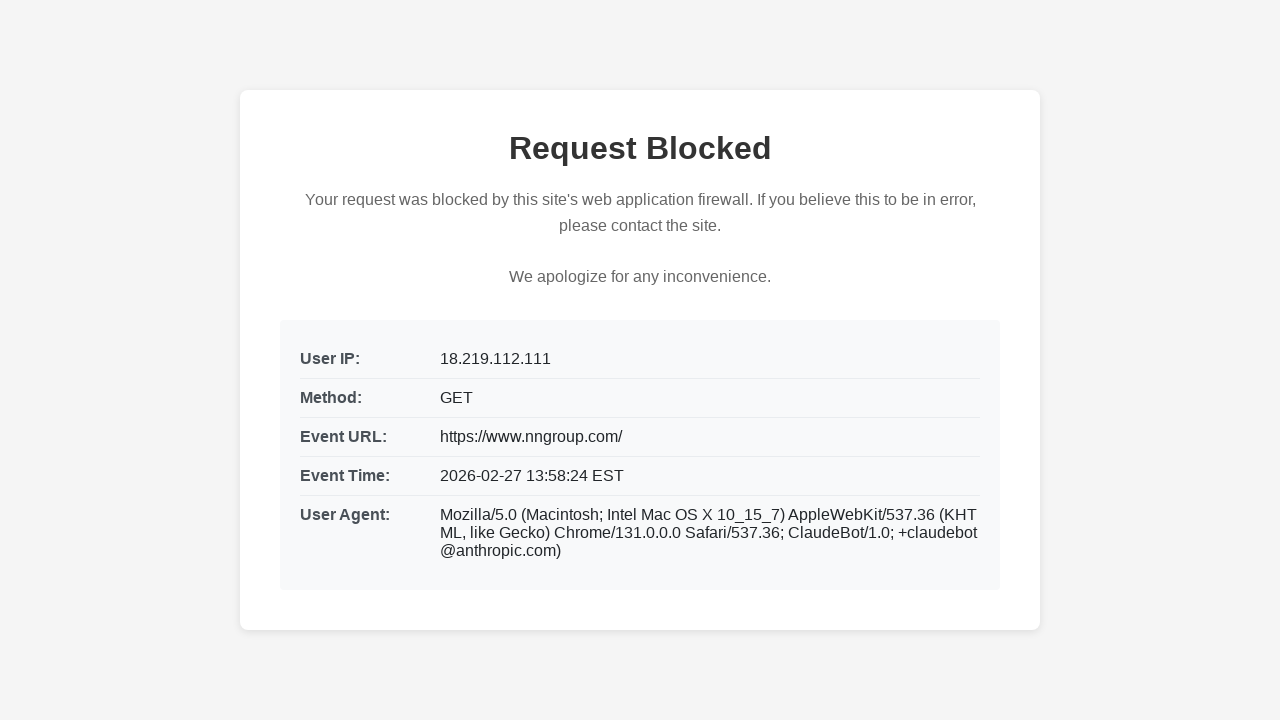

Navigated to NN/g article on checkboxes vs radio buttons
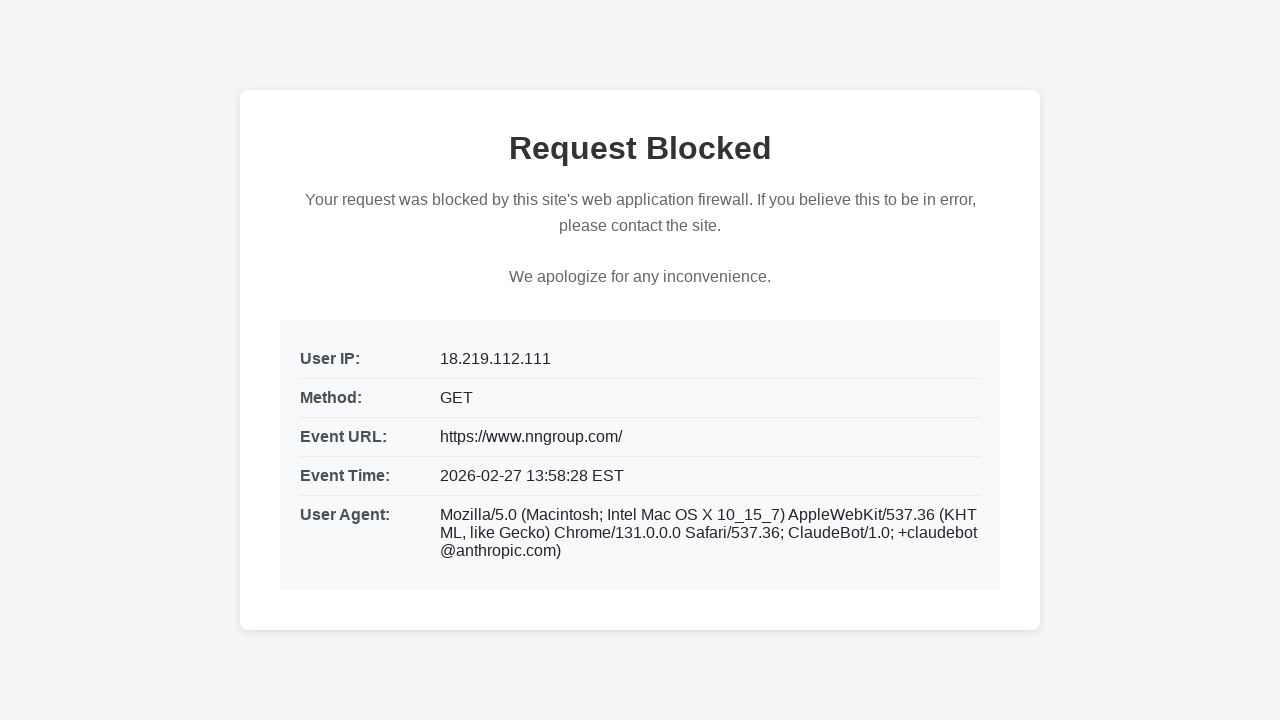

Located checkbox with name 'permission'
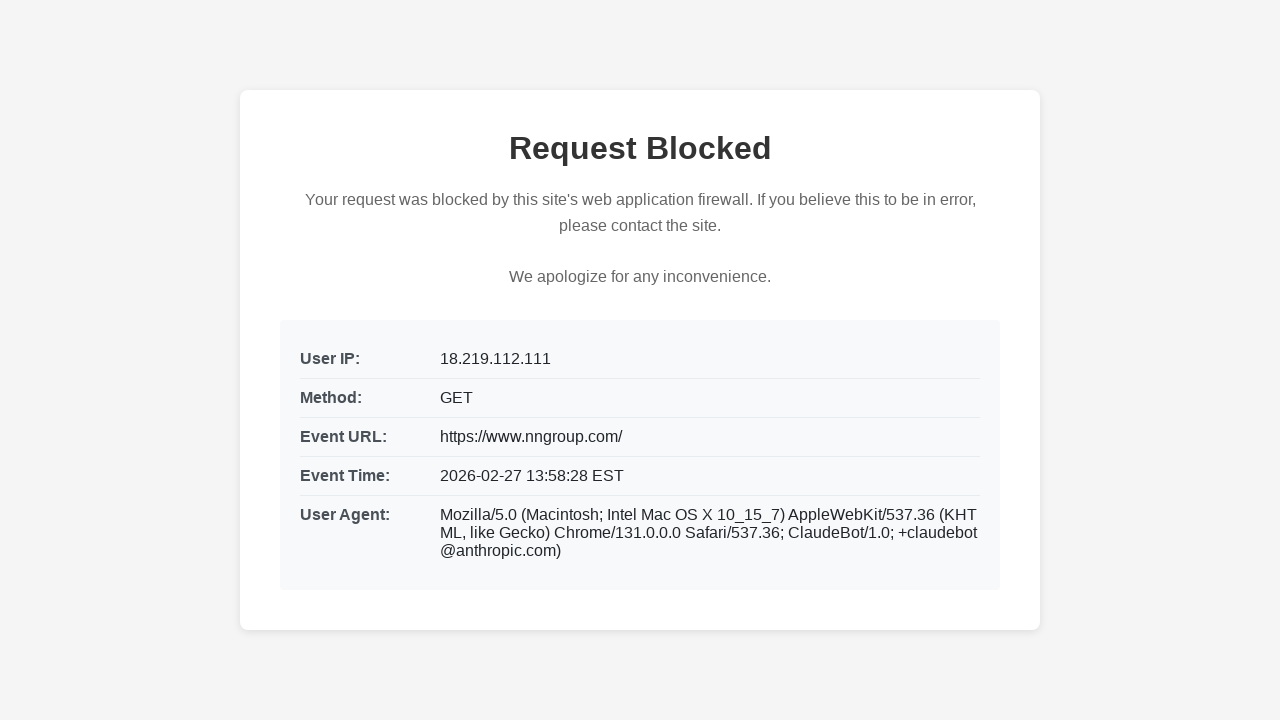

Checkbox with name 'permission' not found on page
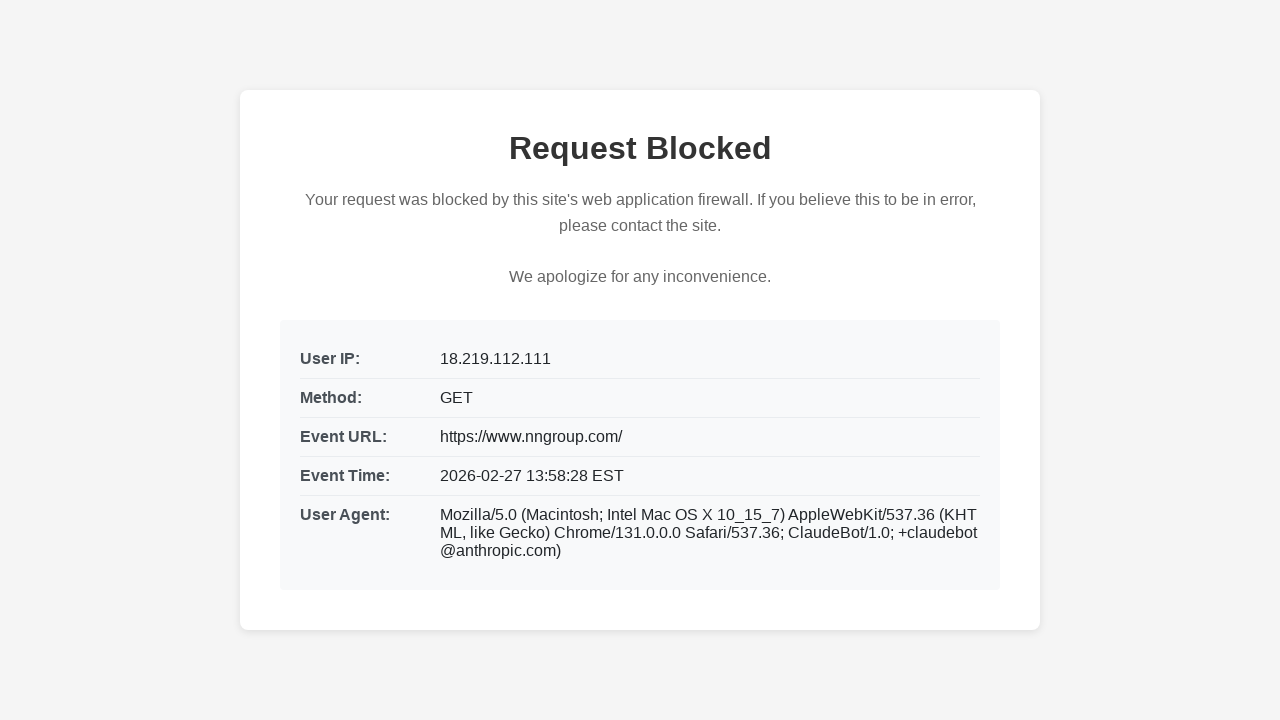

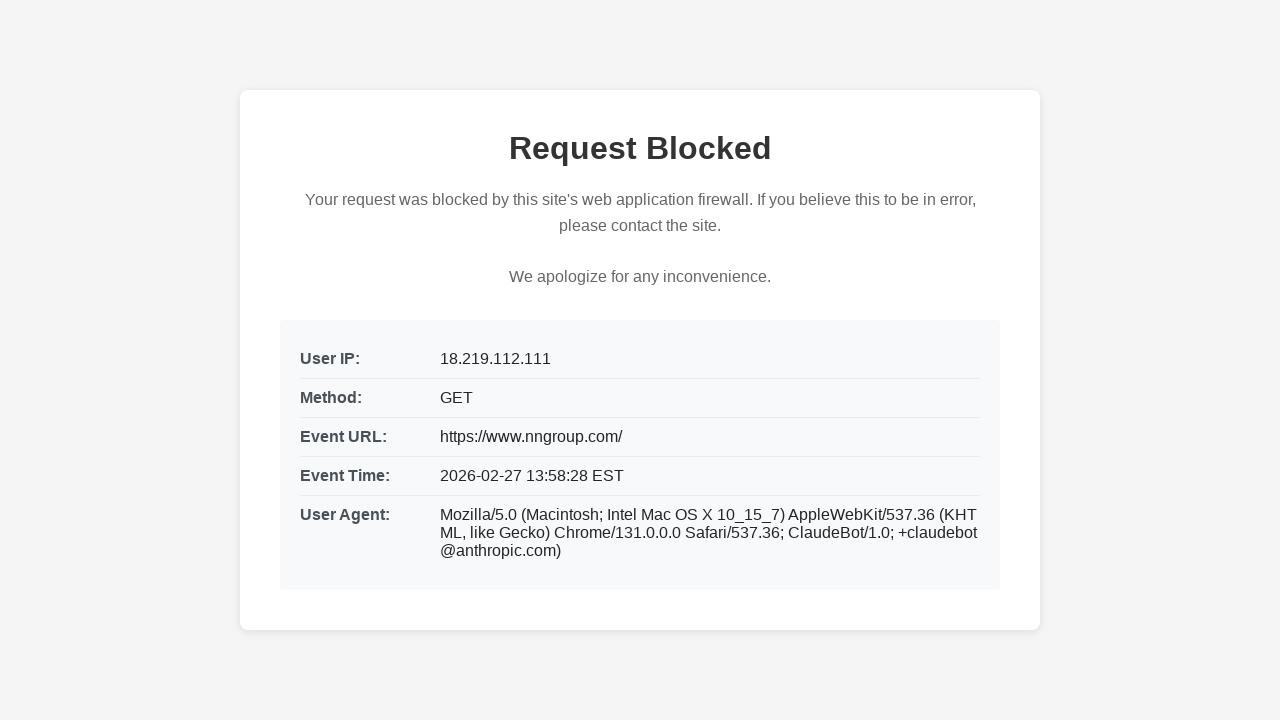